Tests dynamic controls functionality by interacting with a checkbox, clicking buttons to add/remove elements, and filling an input field on a demo page

Starting URL: https://the-internet.herokuapp.com/dynamic_controls

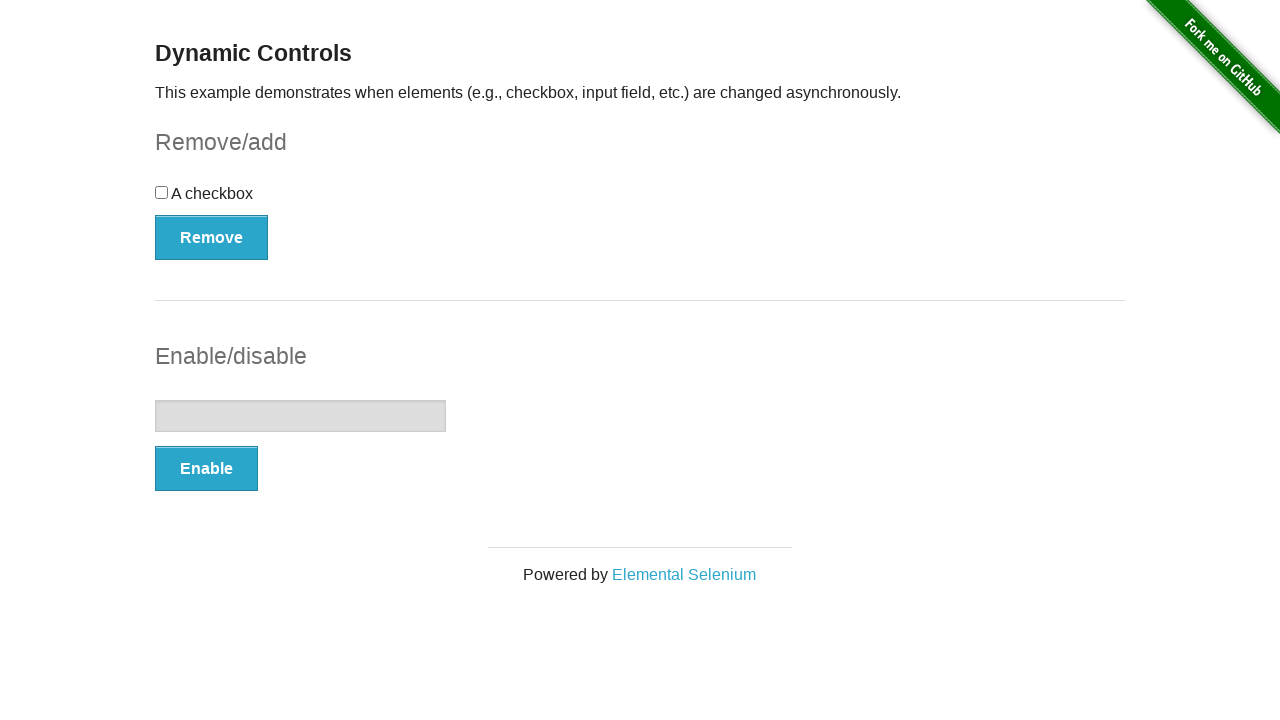

Clicked the checkbox at (162, 192) on #checkbox > input
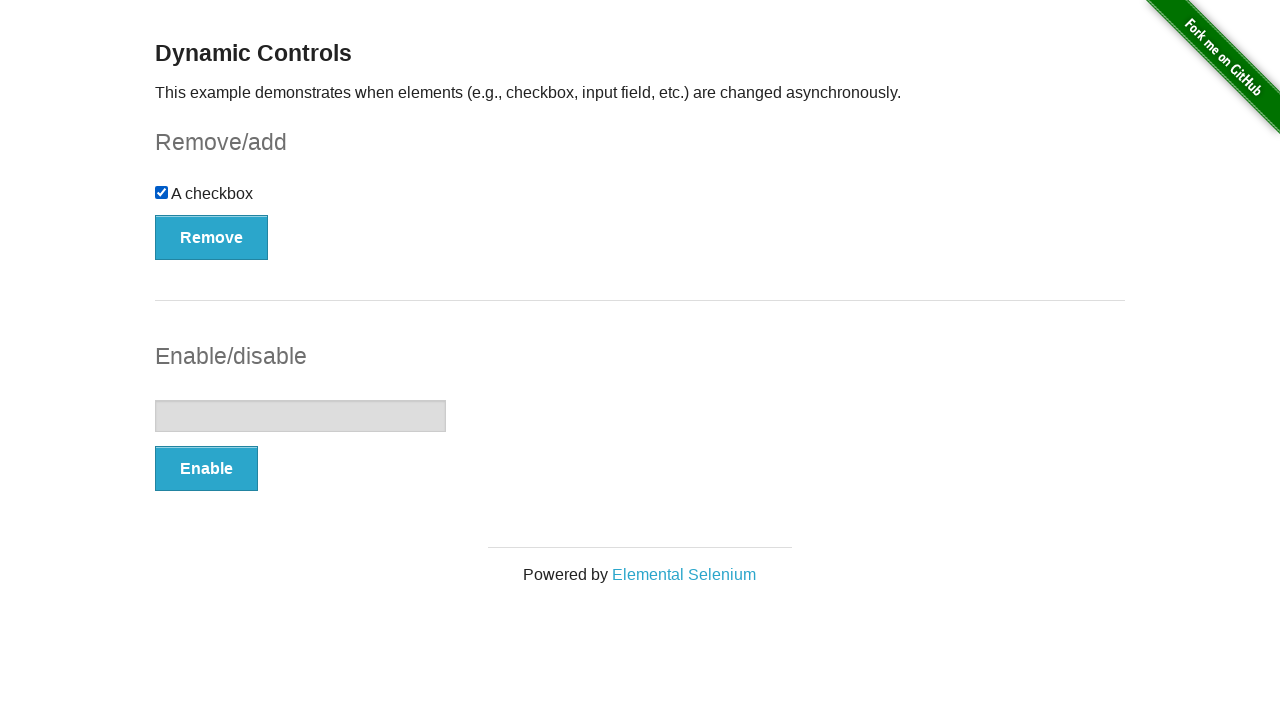

Clicked the Remove button to remove the checkbox element at (212, 237) on #checkbox-example > button
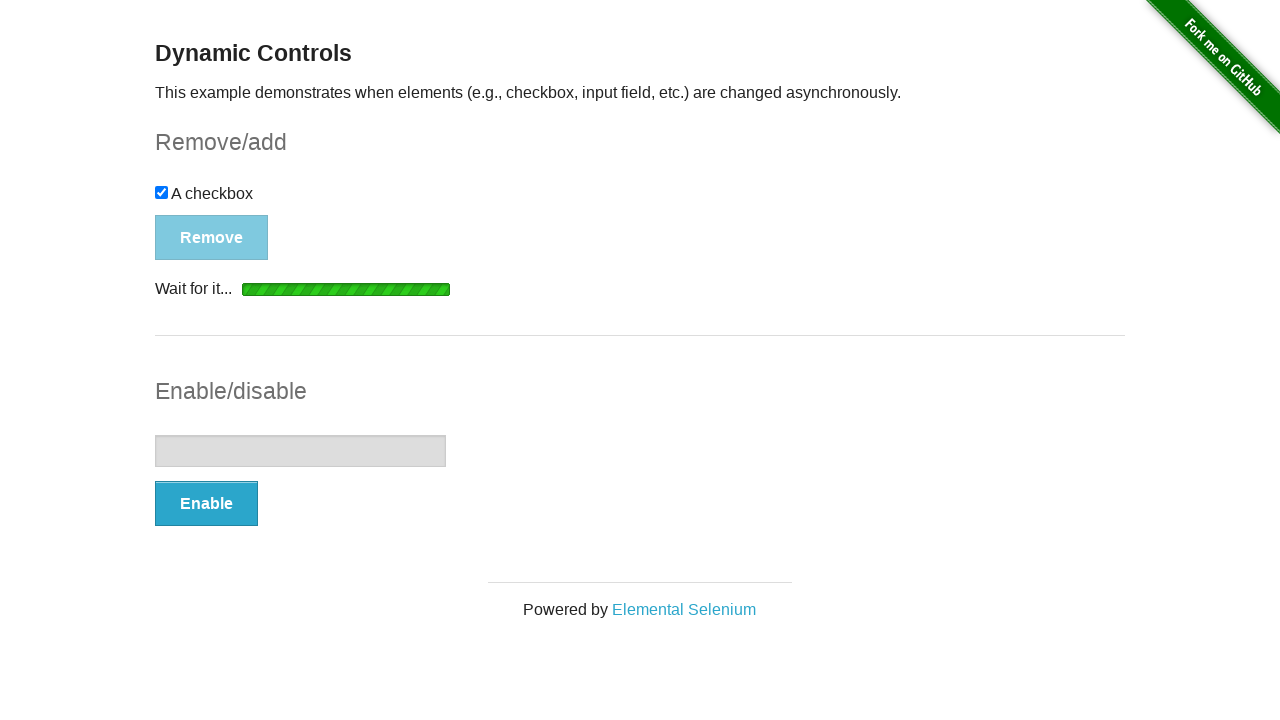

Waited for removal message to appear
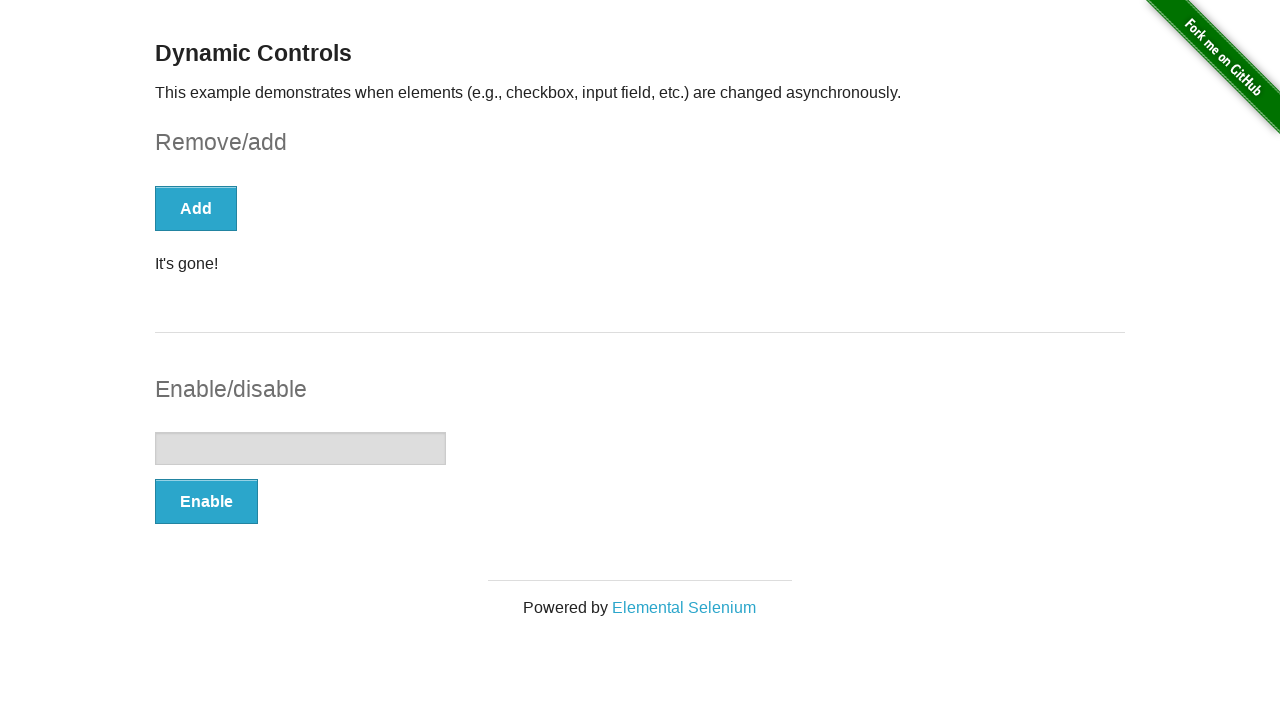

Clicked the Add button to restore the checkbox element at (196, 208) on button:nth-child(1)
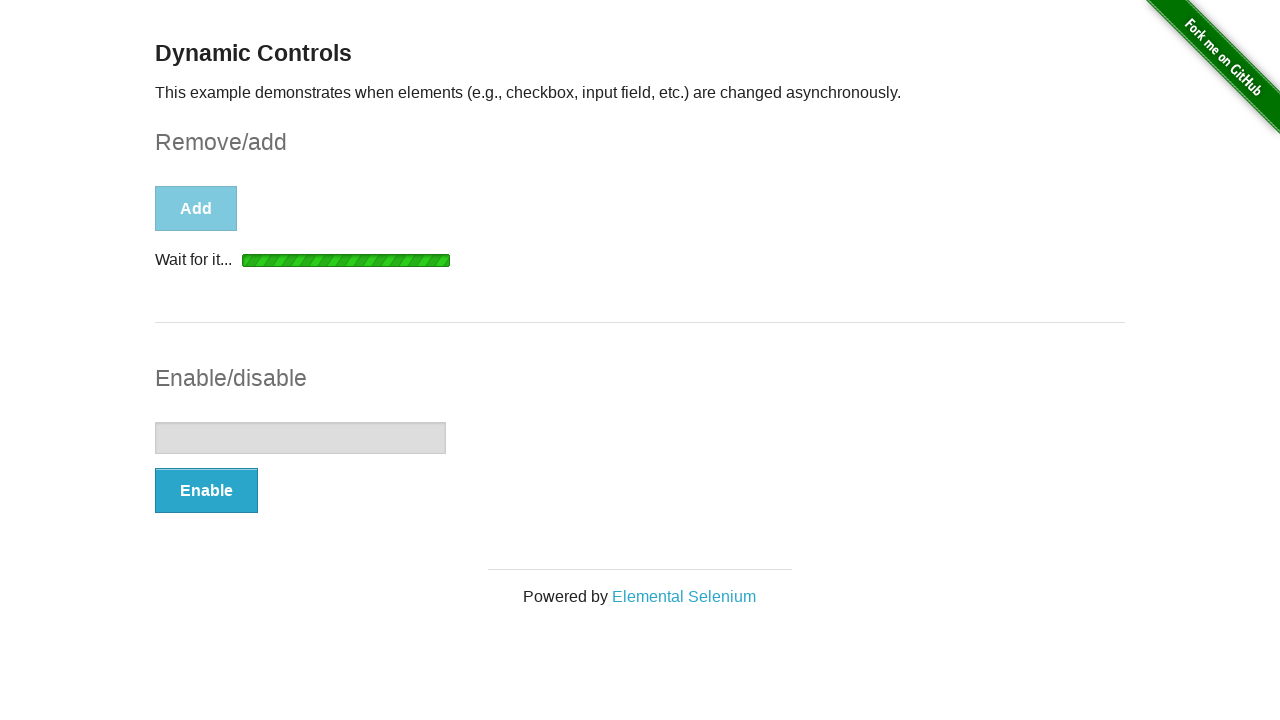

Clicked the Enable button to enable the input field at (206, 491) on button:nth-child(2)
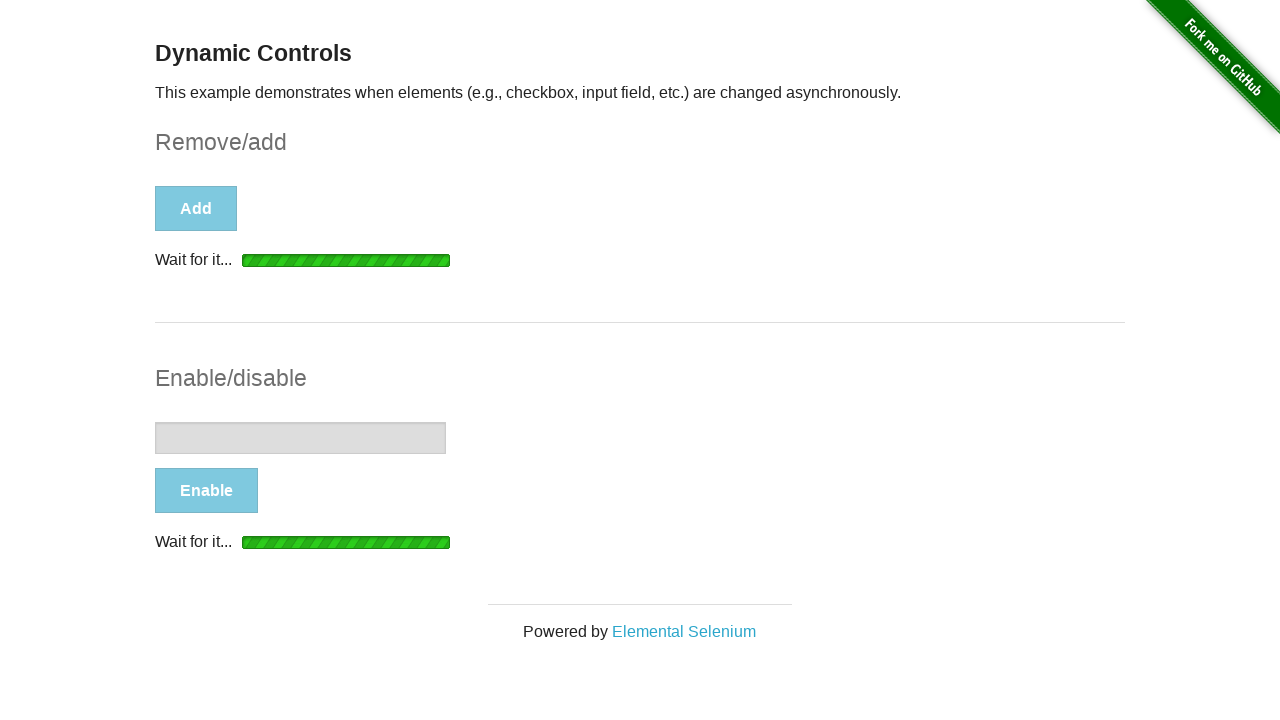

Waited for input field to be enabled
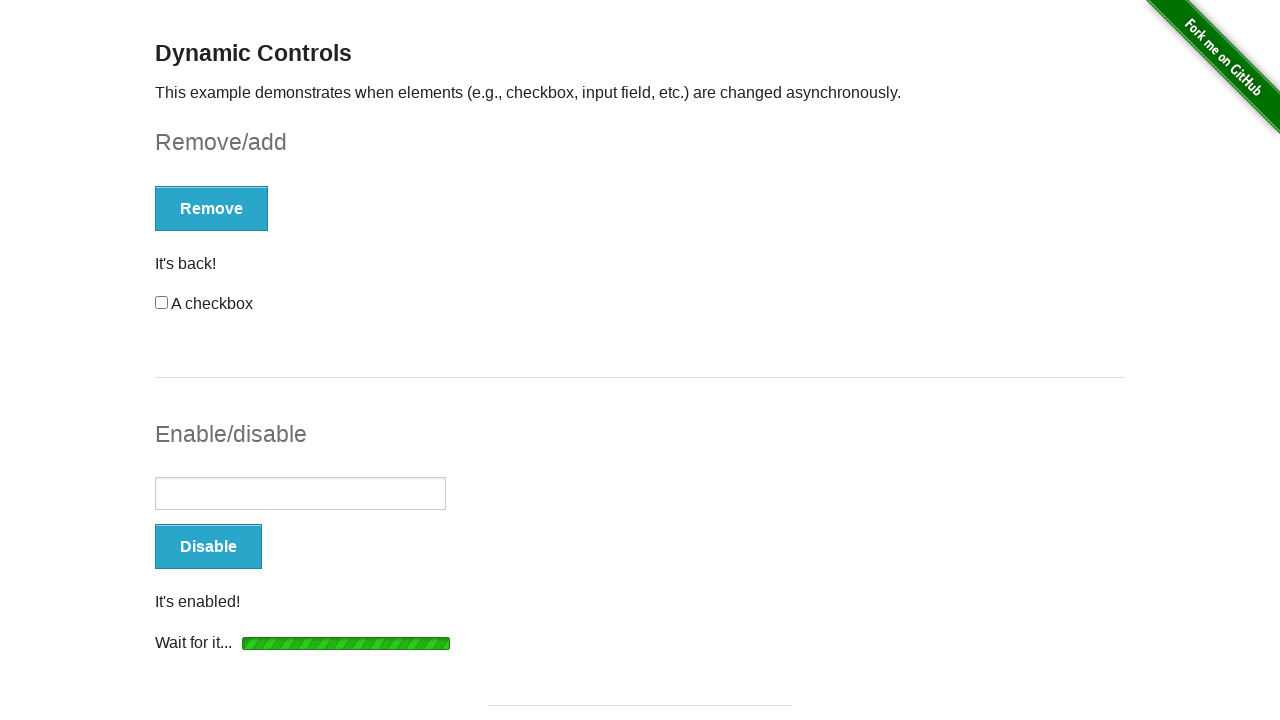

Filled the enabled input field with 'test input text' on #input-example > input
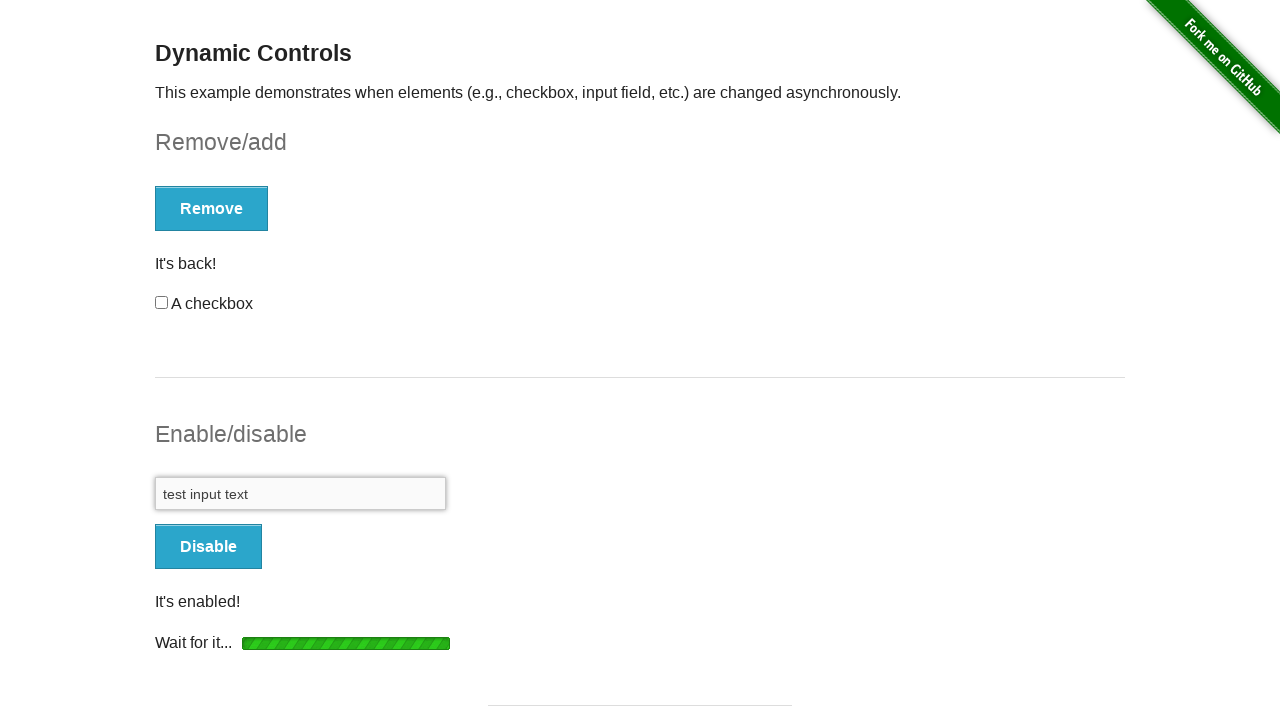

Clicked the Disable button to disable the input field at (208, 546) on button:nth-child(2)
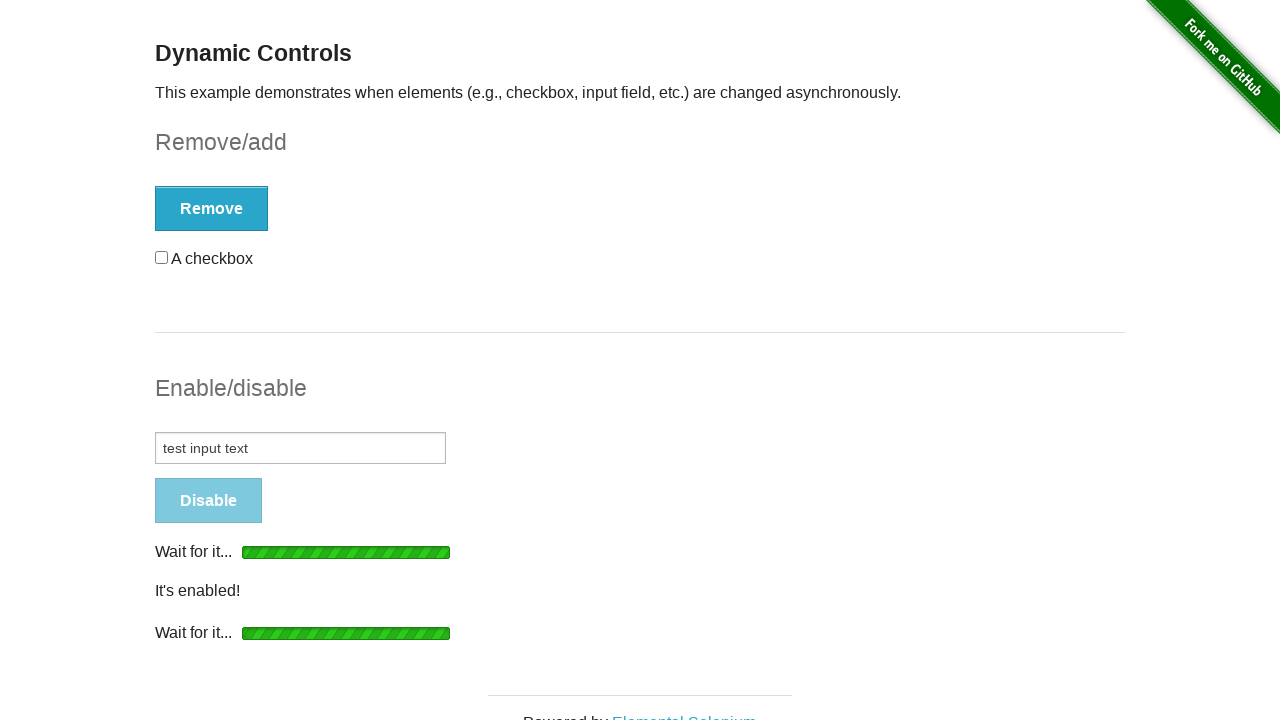

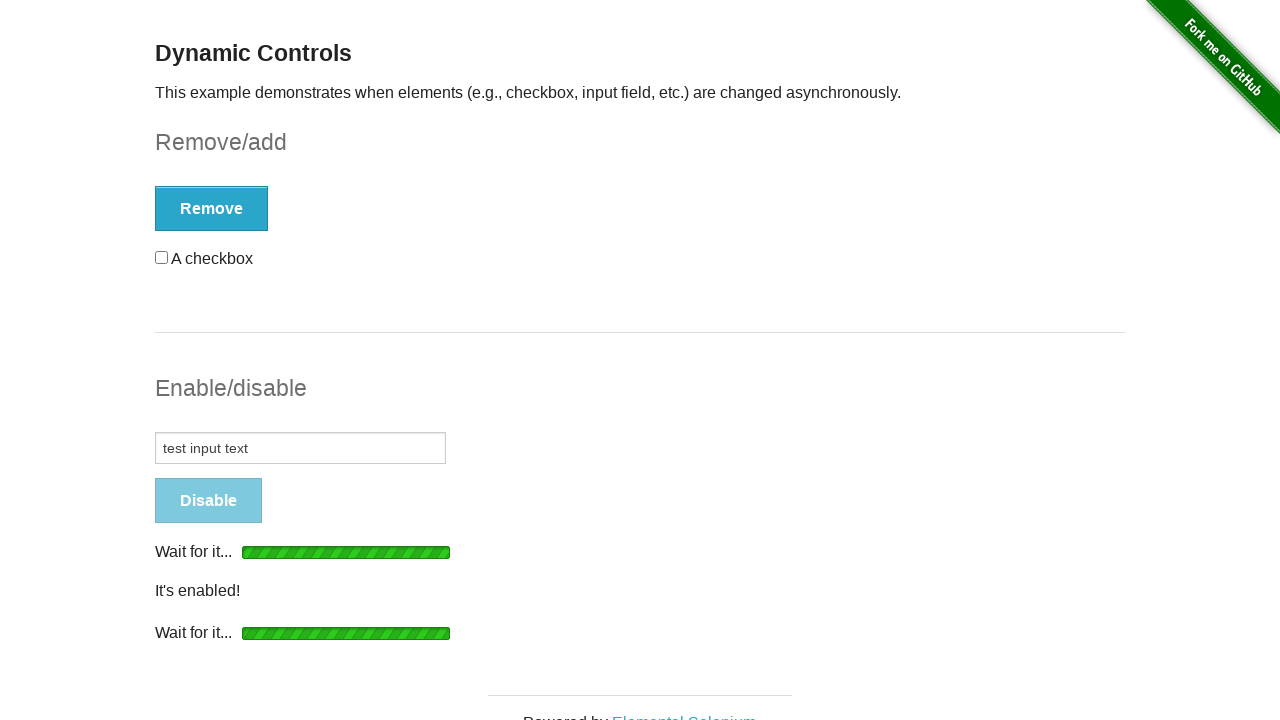